Tests filling the complete feedback form, submitting it, and clicking the No button to go back

Starting URL: https://kristinek.github.io/site/tasks/provide_feedback

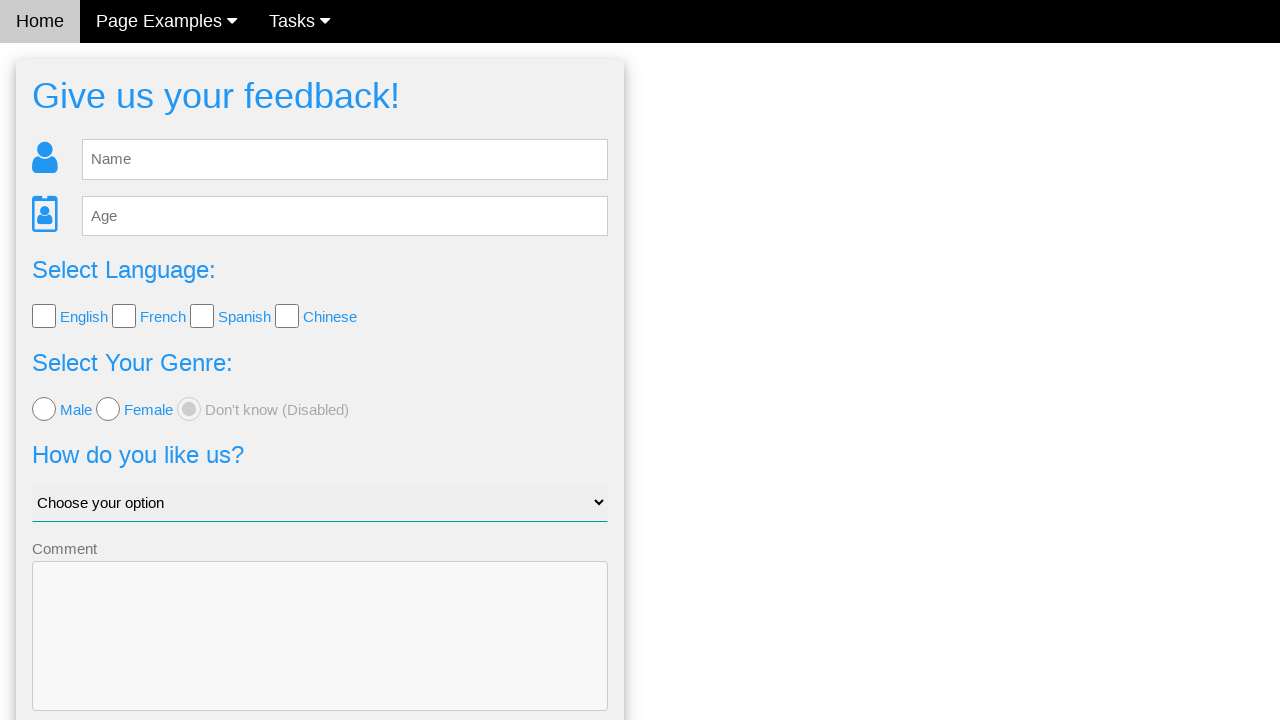

Filled name field with 'Name' on #fb_name
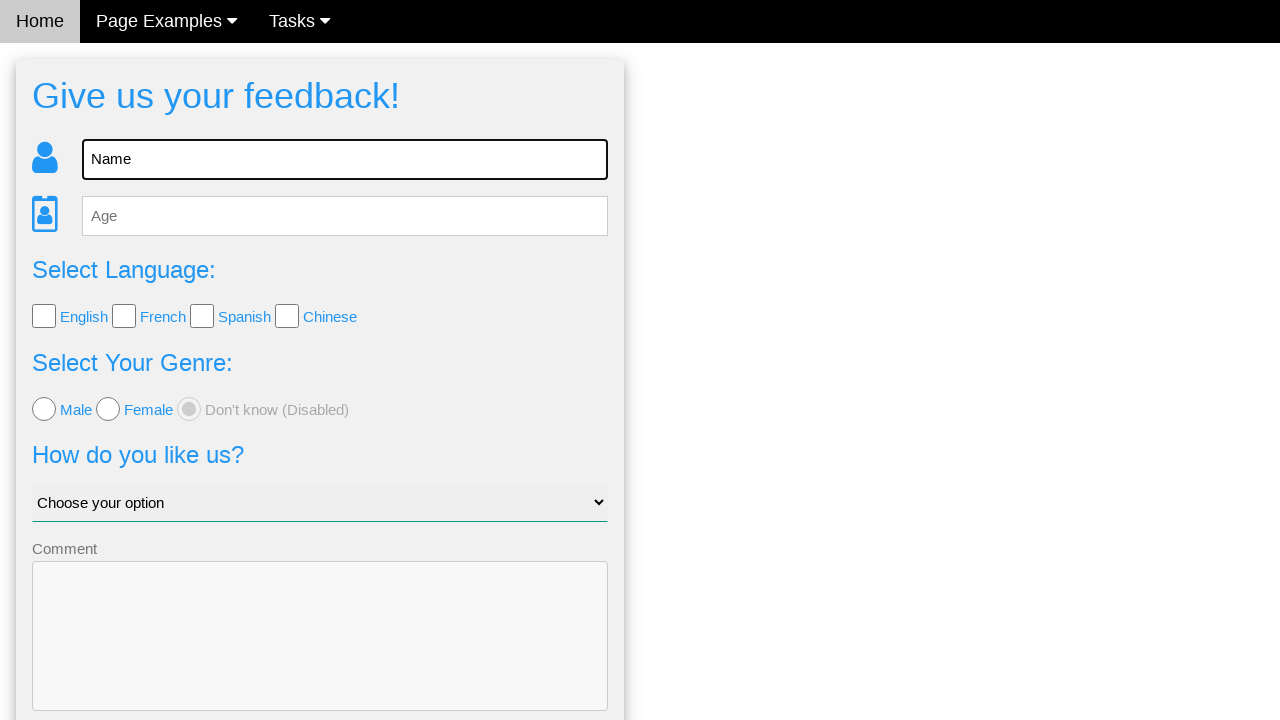

Filled age field with '42' on #fb_age
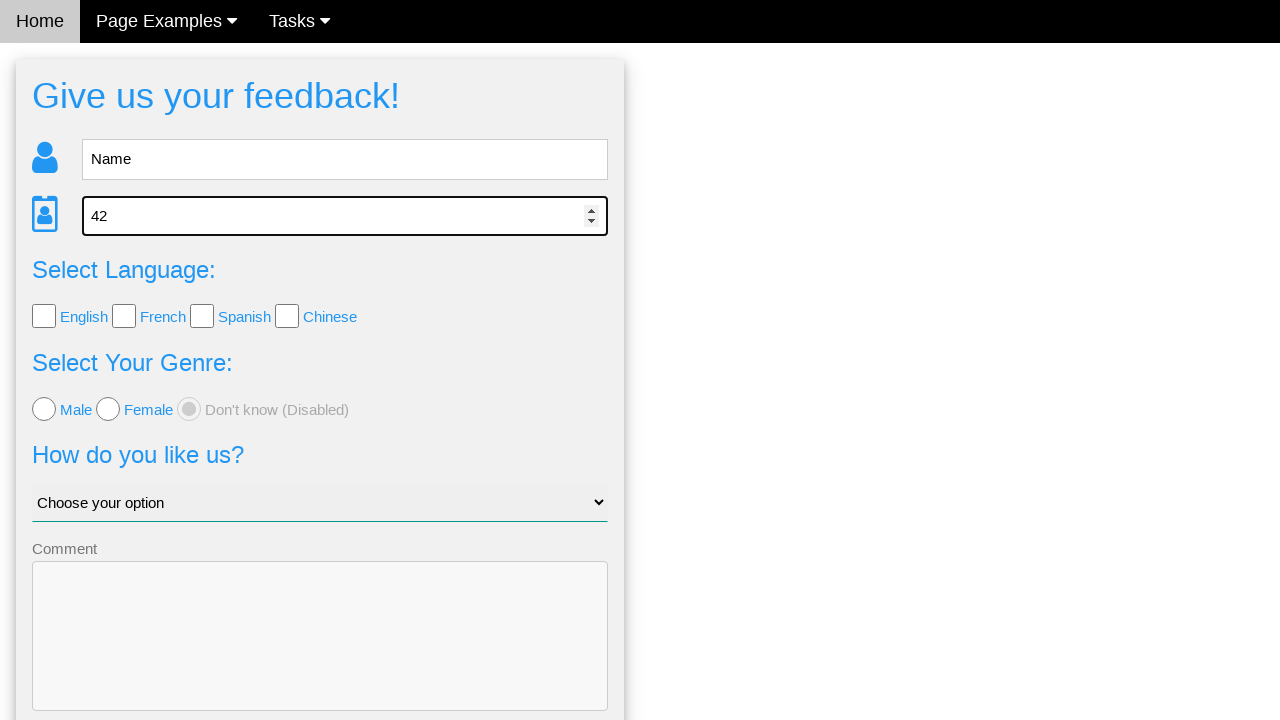

Selected Spanish language checkbox at (202, 316) on .w3-check[value="Spanish"]
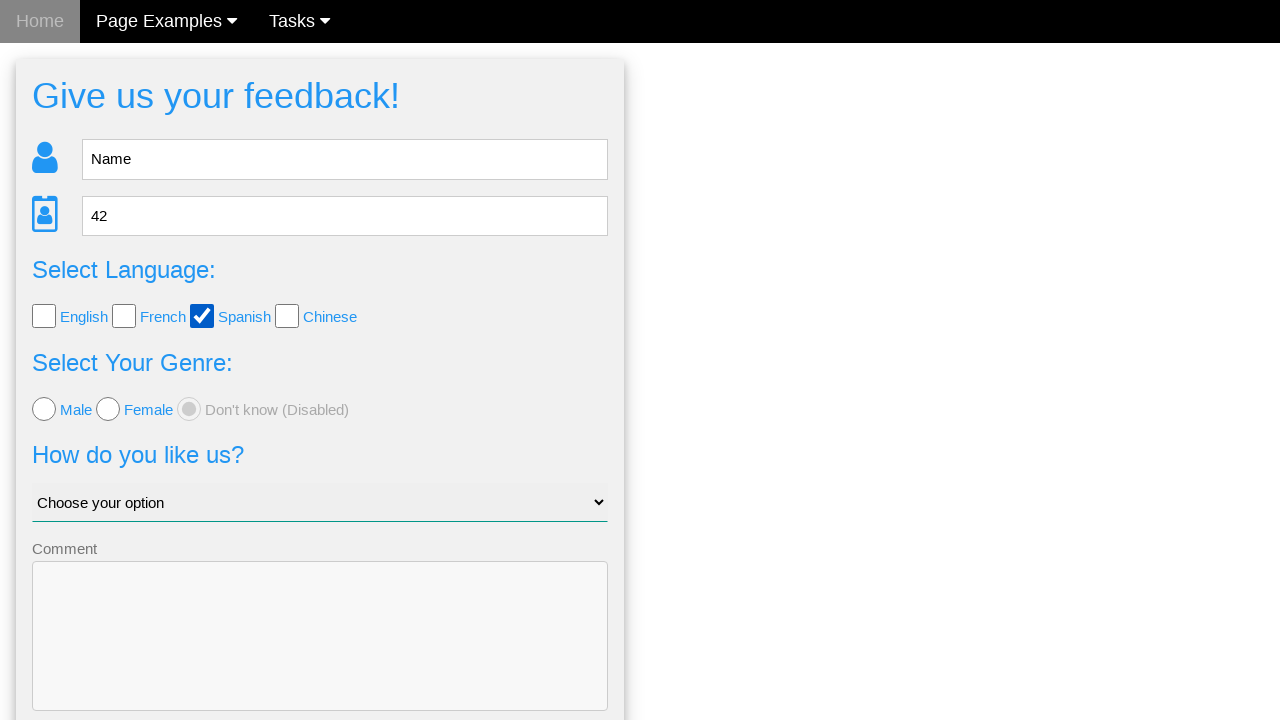

Selected female gender radio button at (108, 409) on .w3-radio[value="female"]
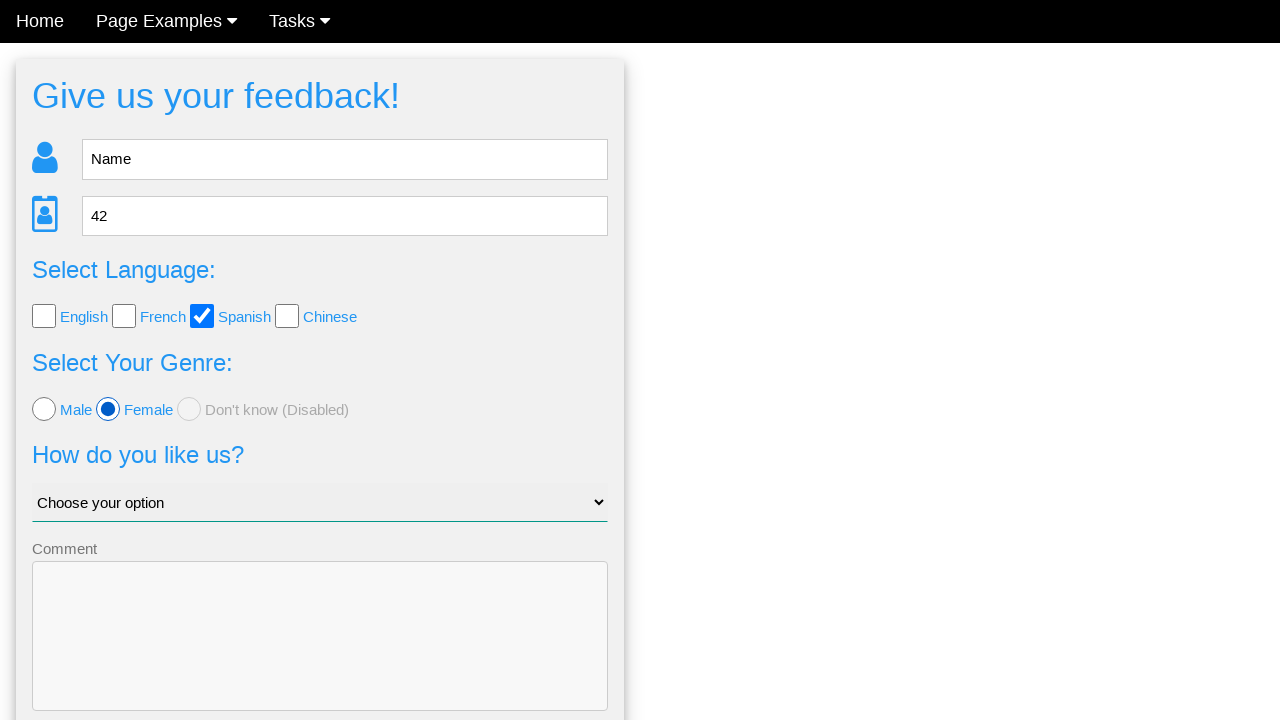

Selected 'Good' from rating dropdown on #like_us
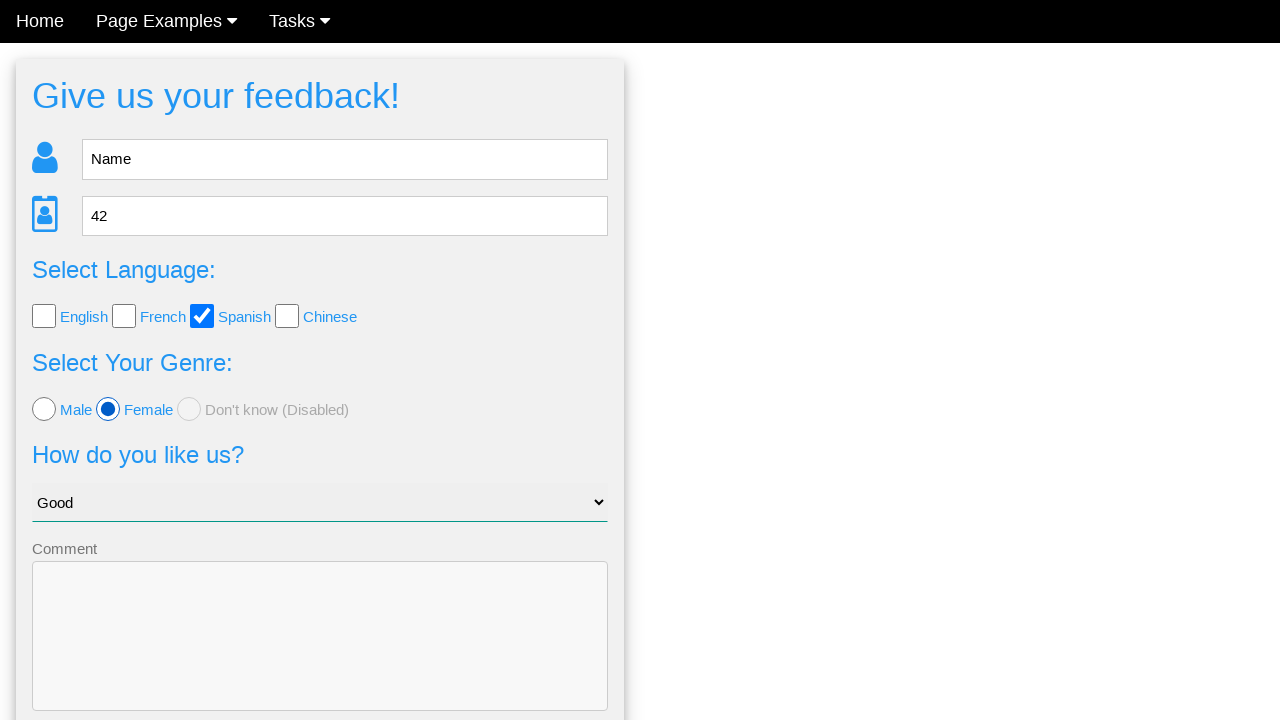

Filled comment field with 'All Good' on textarea[name="comment"]
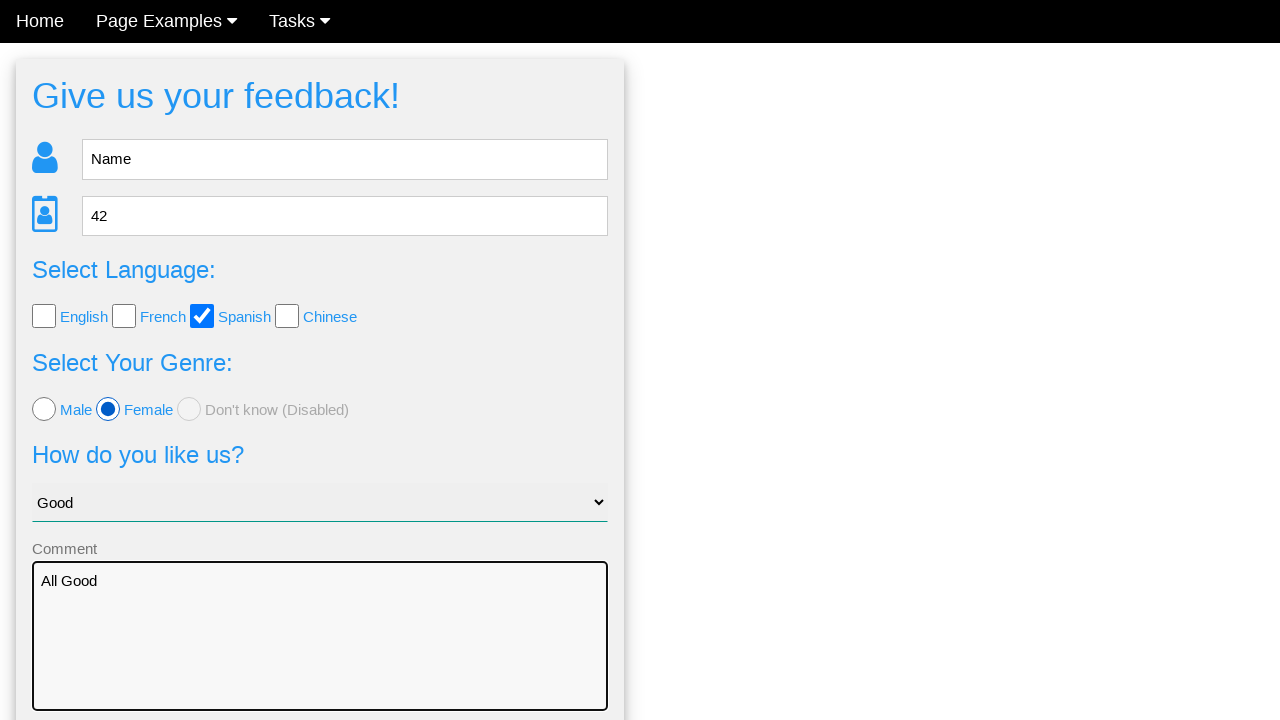

Clicked Send button to submit feedback form at (320, 656) on .w3-btn-block
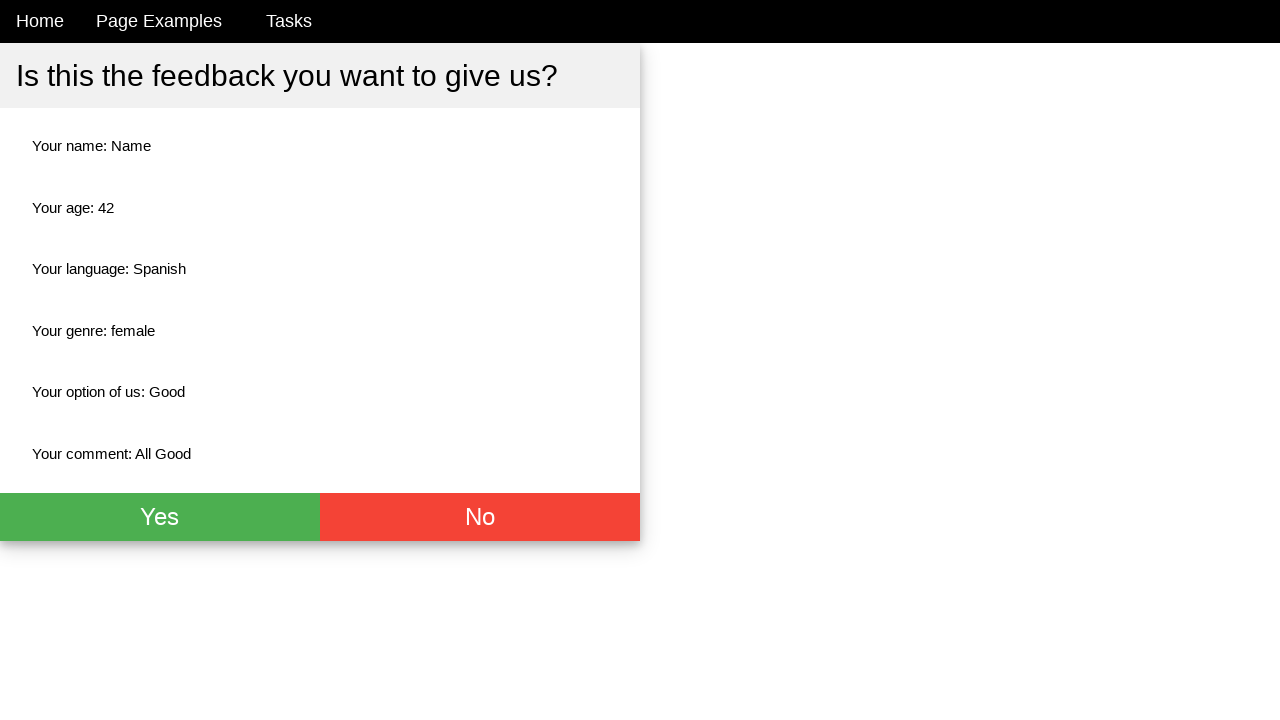

Confirmation page loaded with No button visible
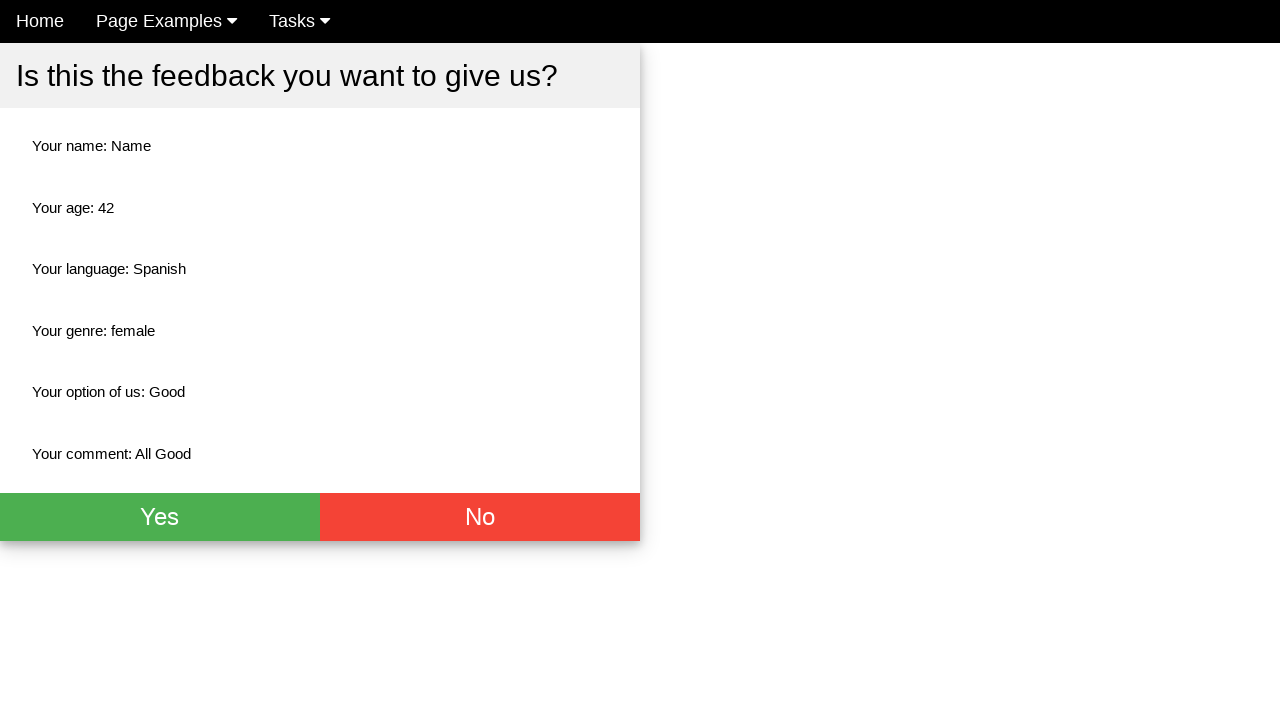

Clicked No button to return from feedback confirmation at (480, 517) on .w3-btn.w3-red
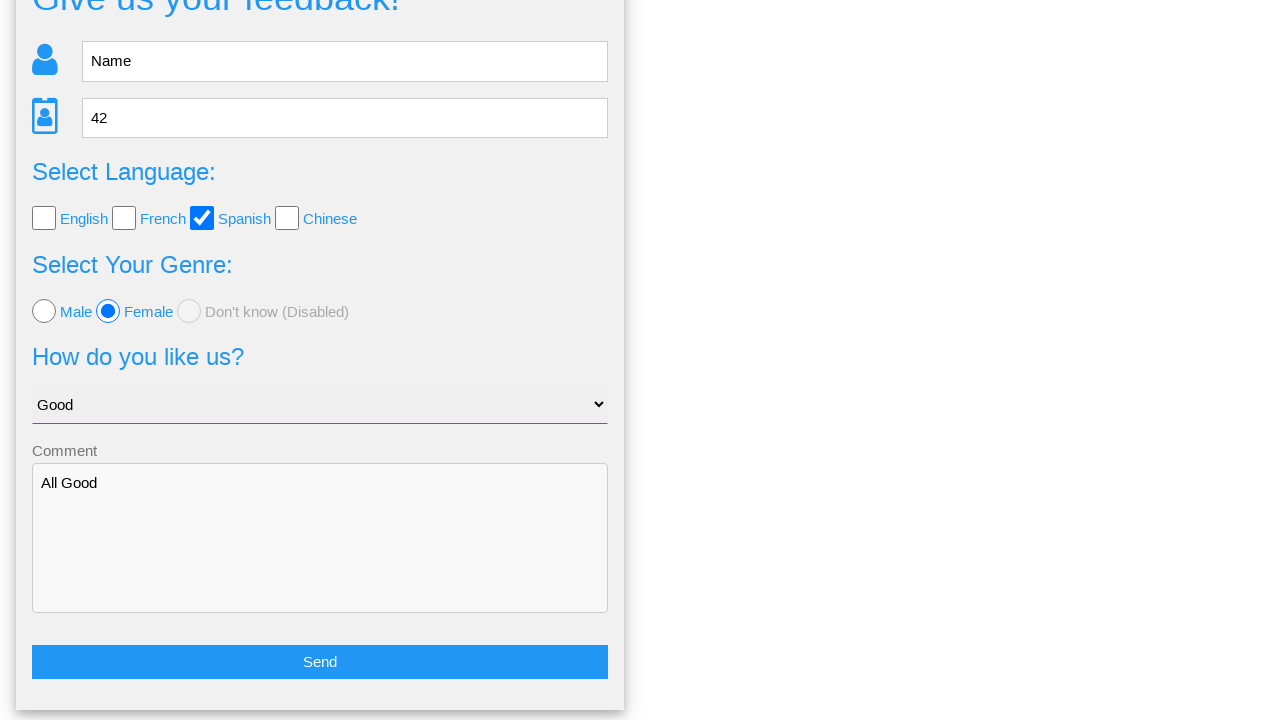

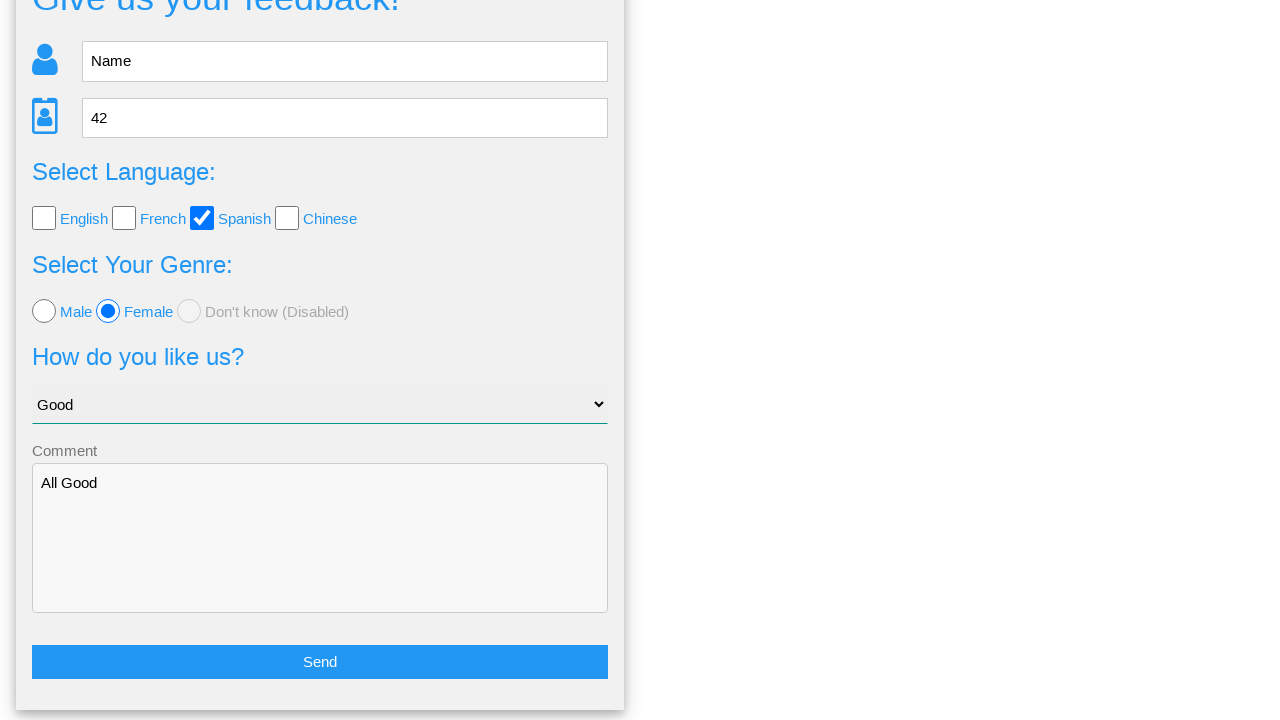